Navigates to Blinkit homepage, attempts to interact with location selector, and scrolls down the page to view content

Starting URL: https://www.blinkit.com/

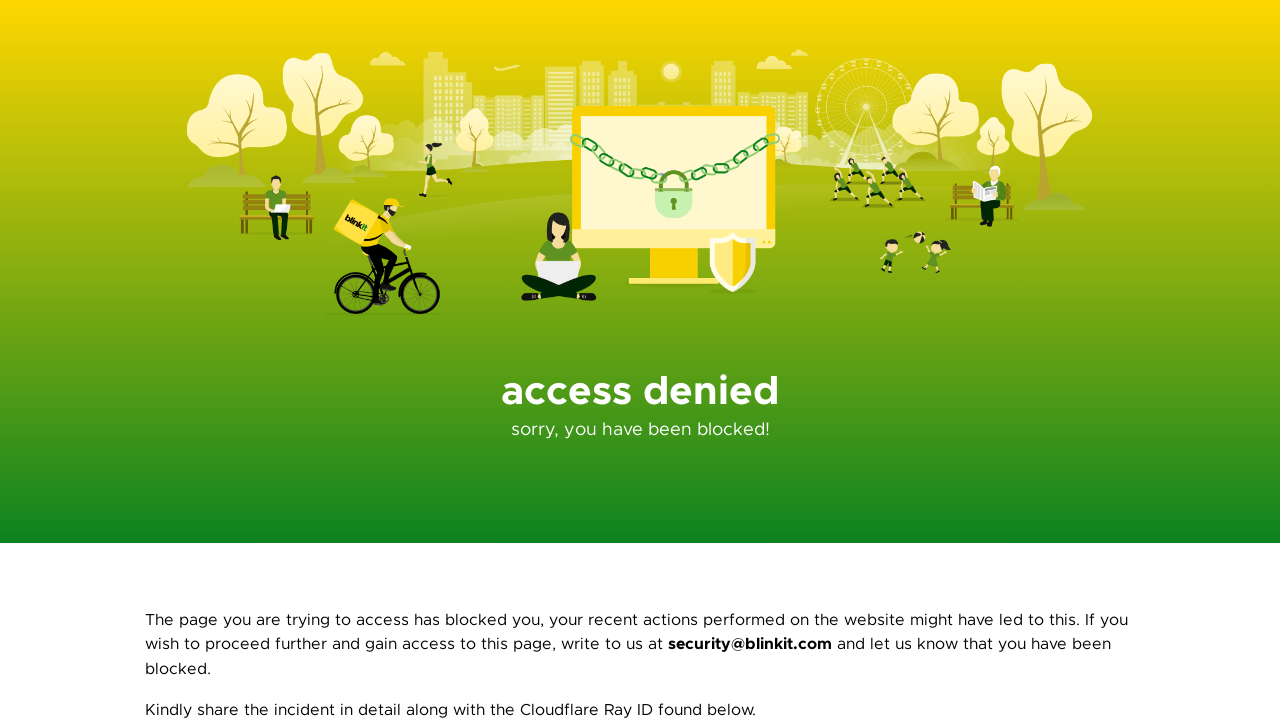

Waited for page to reach domcontentloaded state
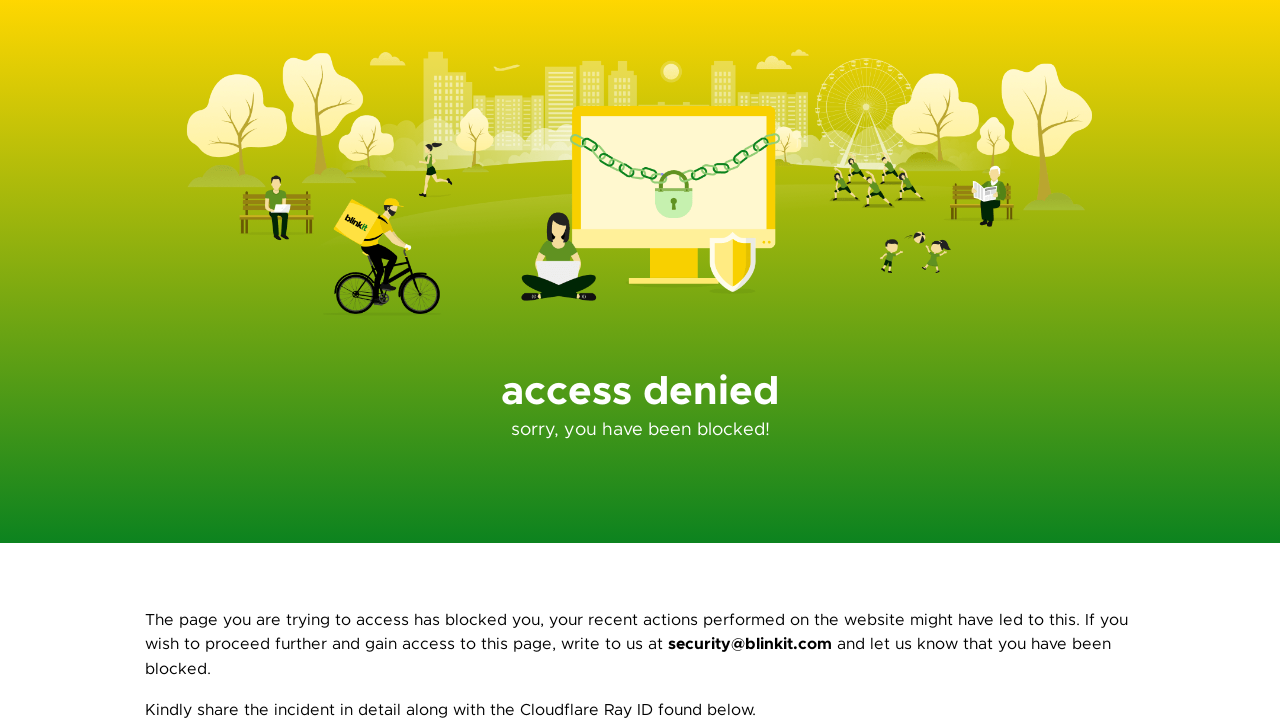

Waited 2000ms for page resources to fully load
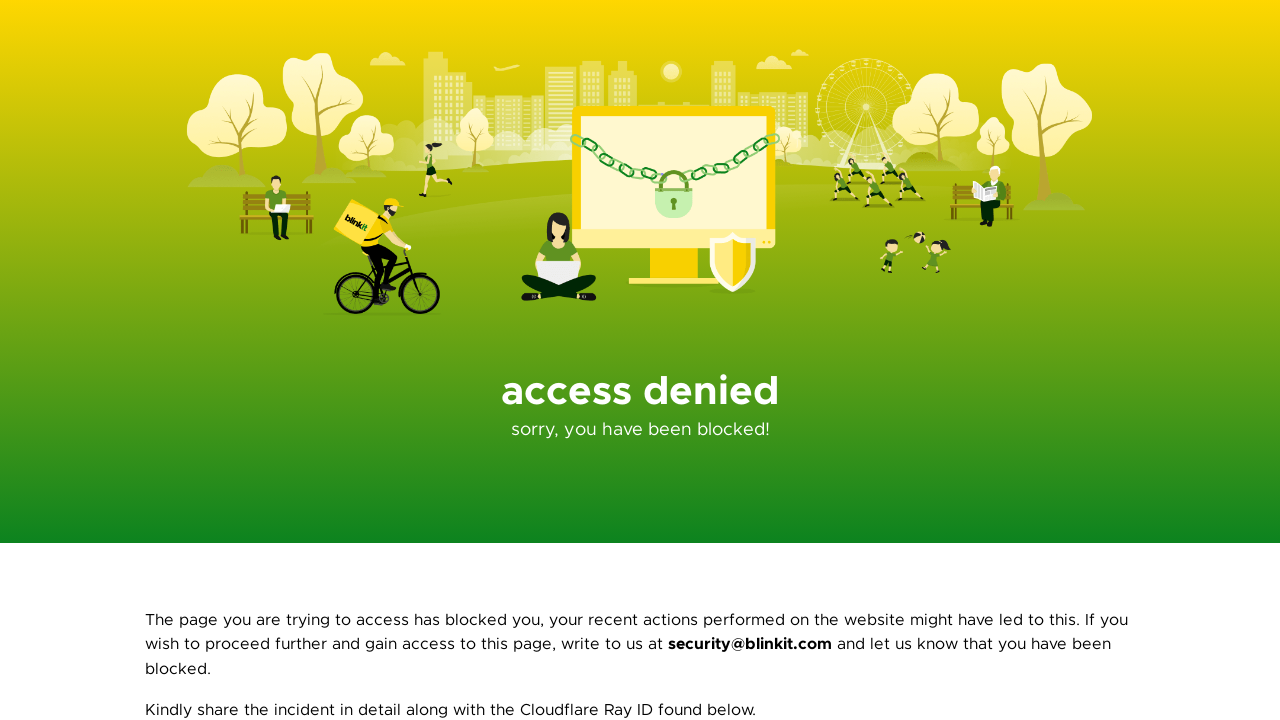

Location selector button not found, continuing to scroll on [data-test-id='location-button'] >> nth=0
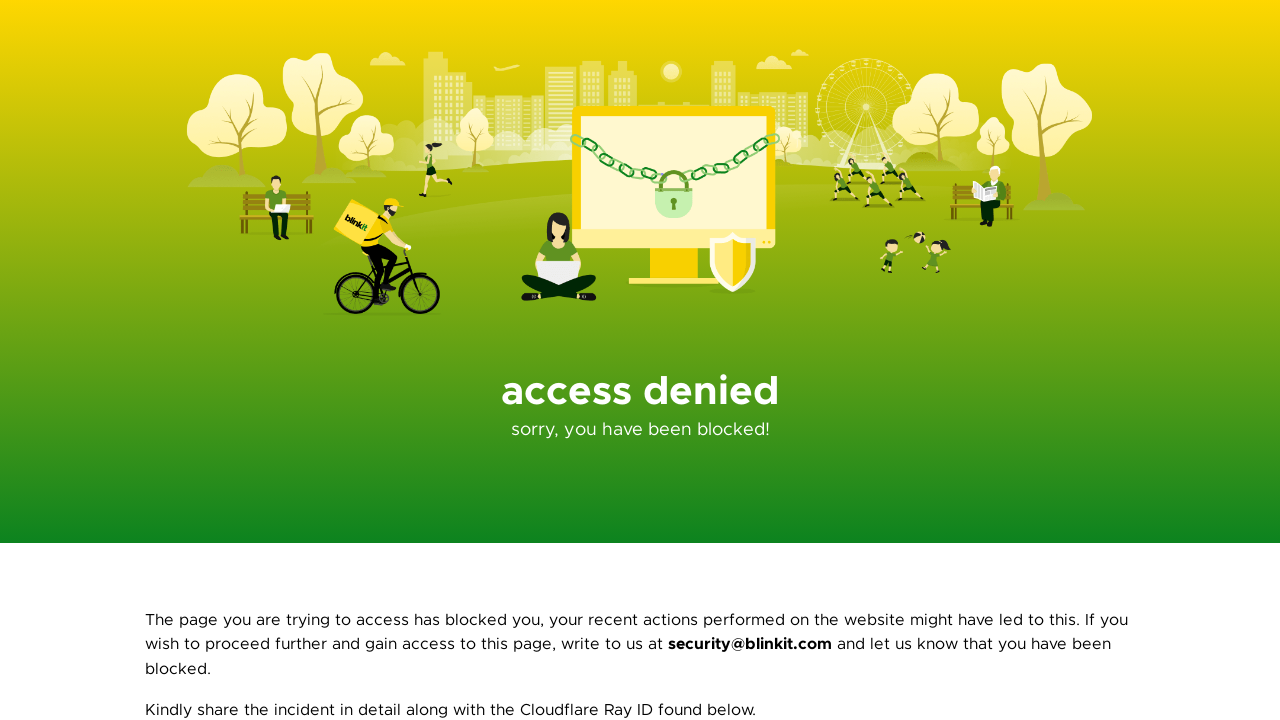

Waited 2000ms before scrolling
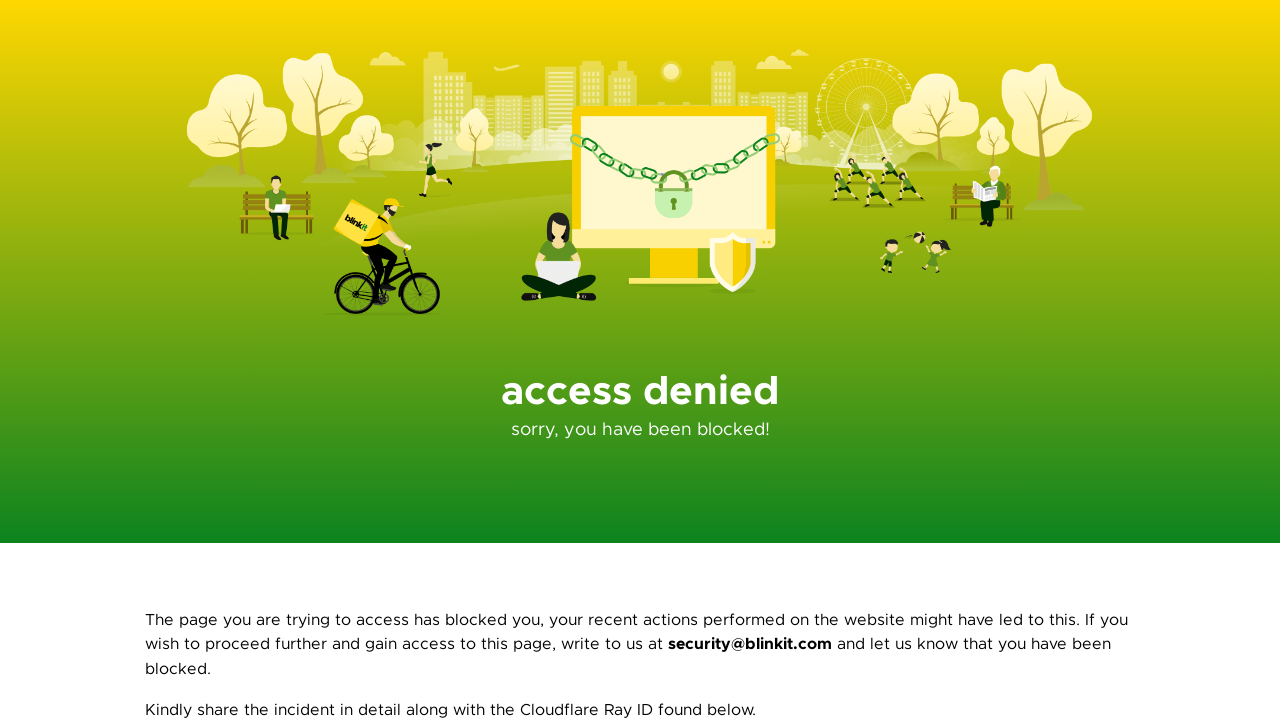

Scrolled down the page to 2300px to view more content
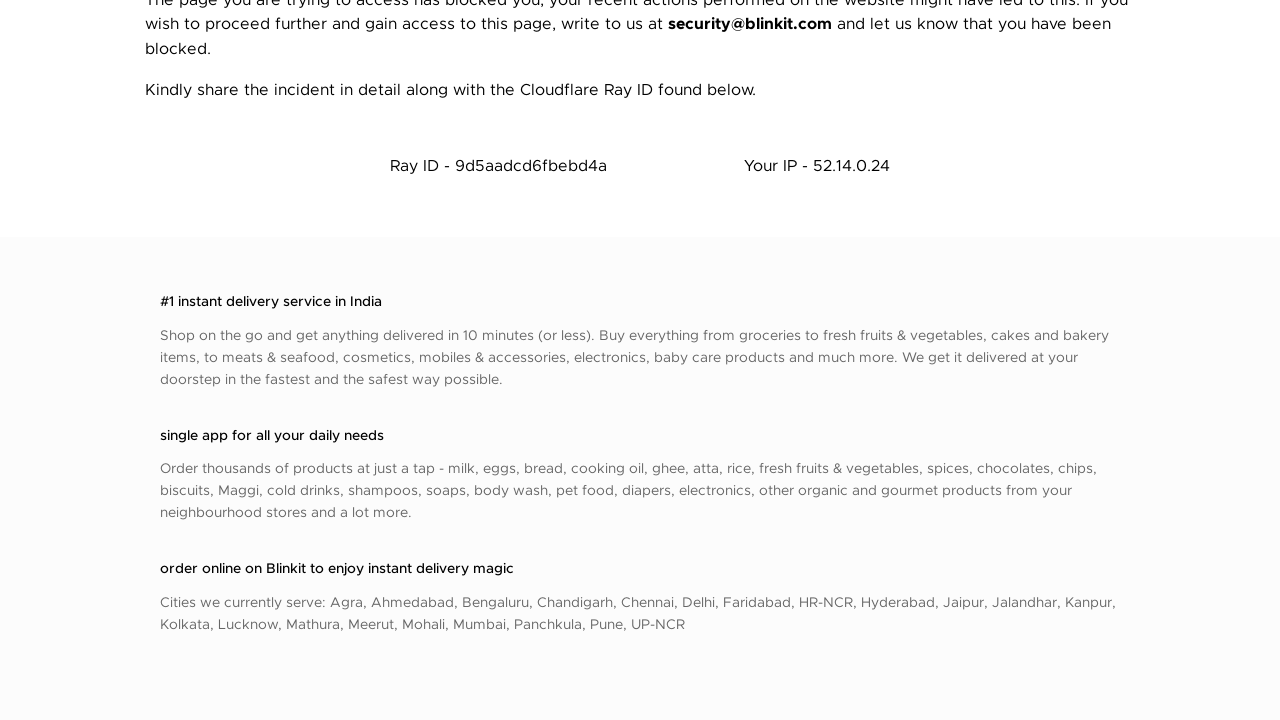

Waited 2000ms after scrolling for content to render
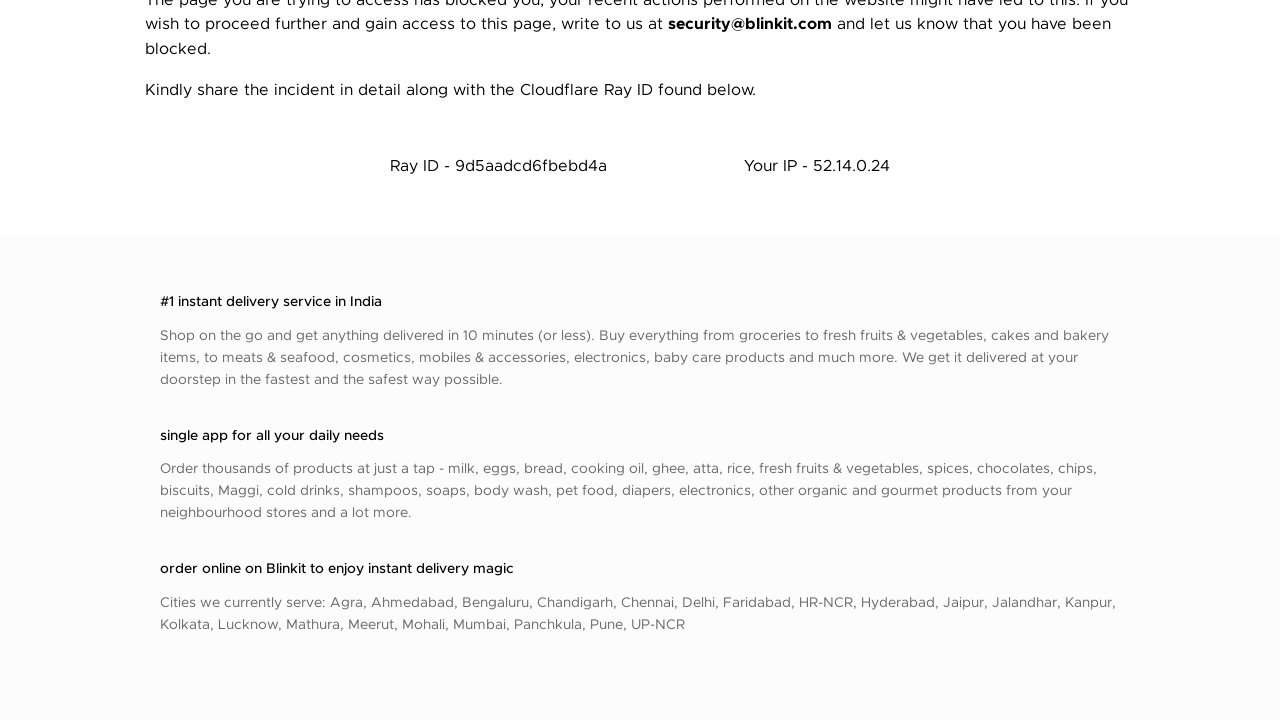

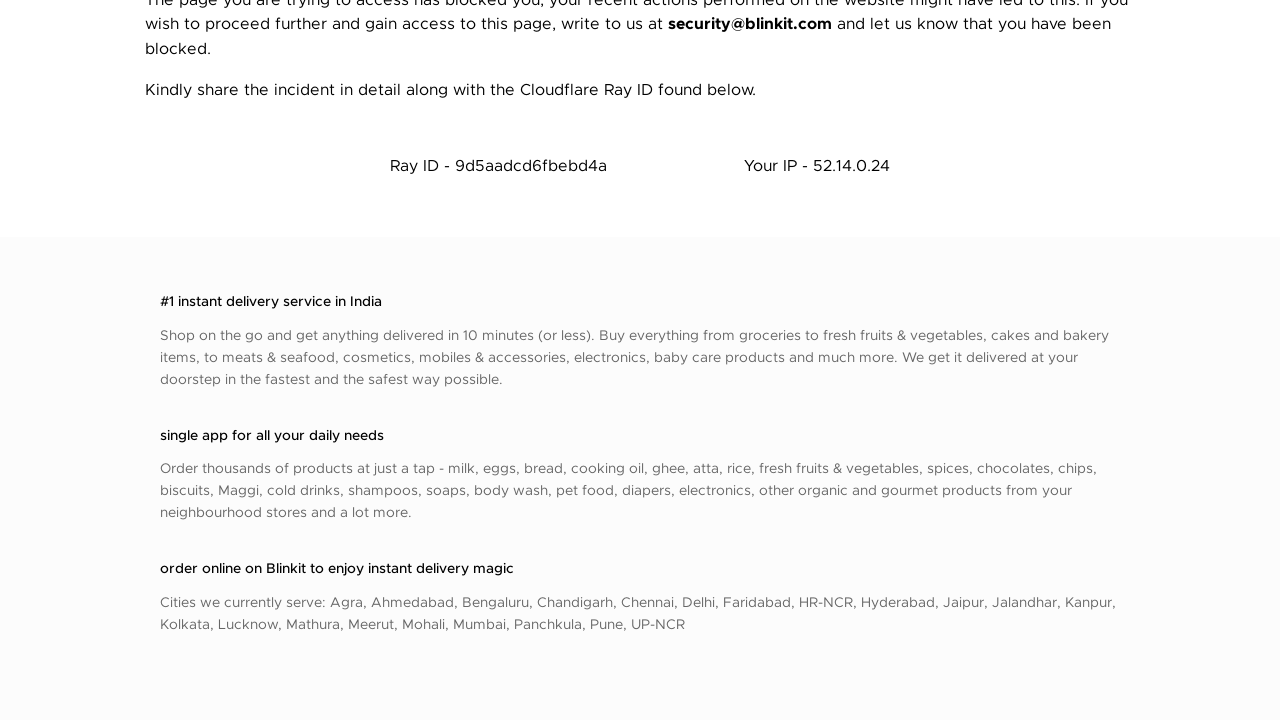